Demonstrates drag and drop functionality by dragging an element from one location to another within an iframe on the jQuery UI demo page

Starting URL: https://jqueryui.com/droppable/

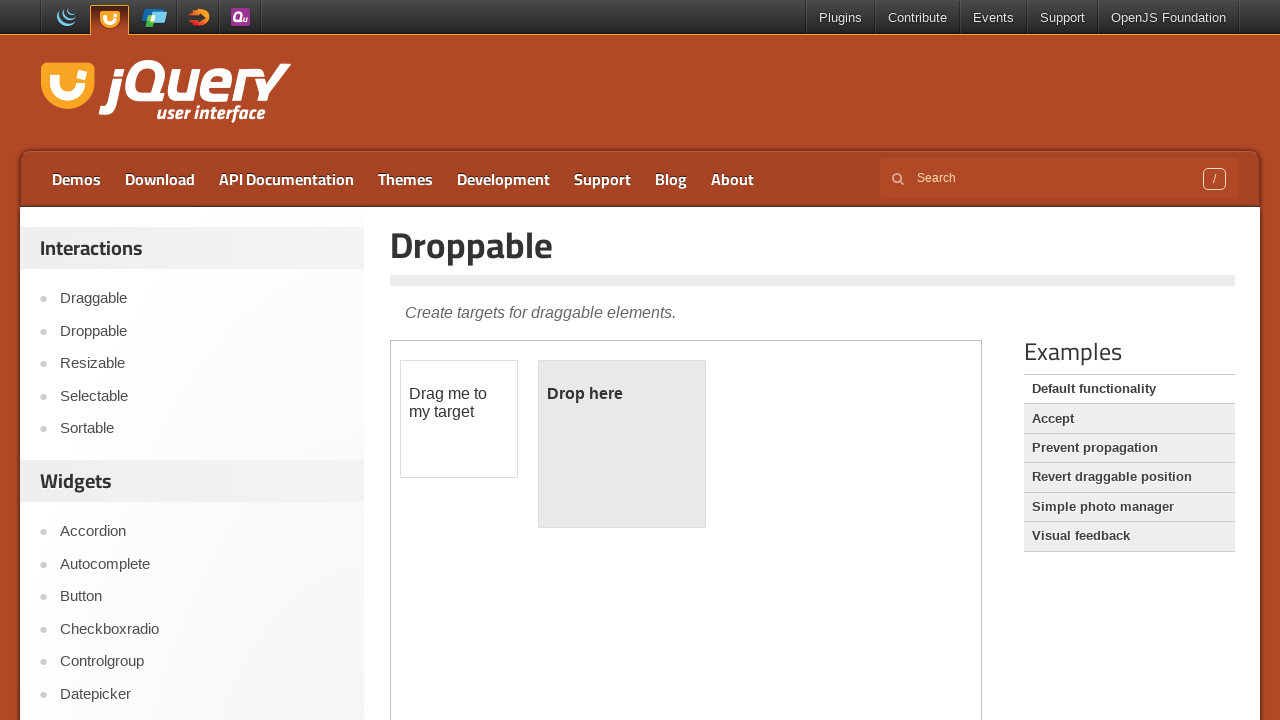

Located the iframe containing the drag and drop demo
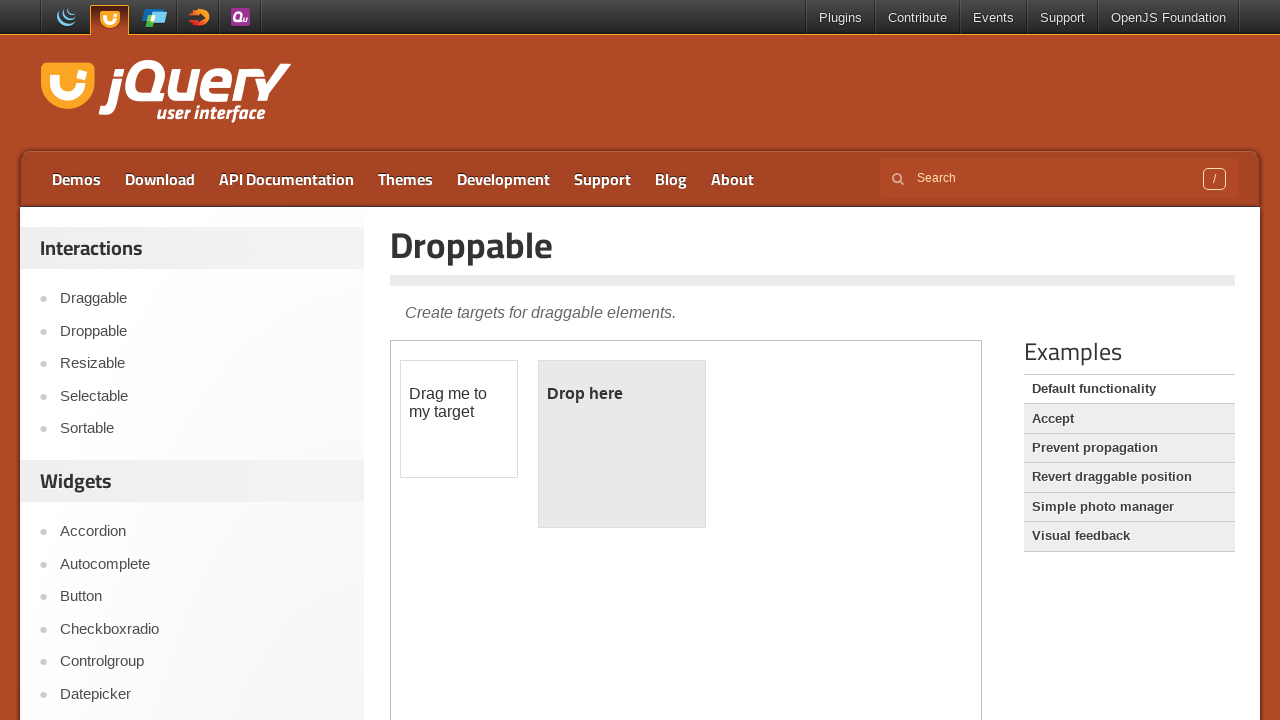

Located the draggable element
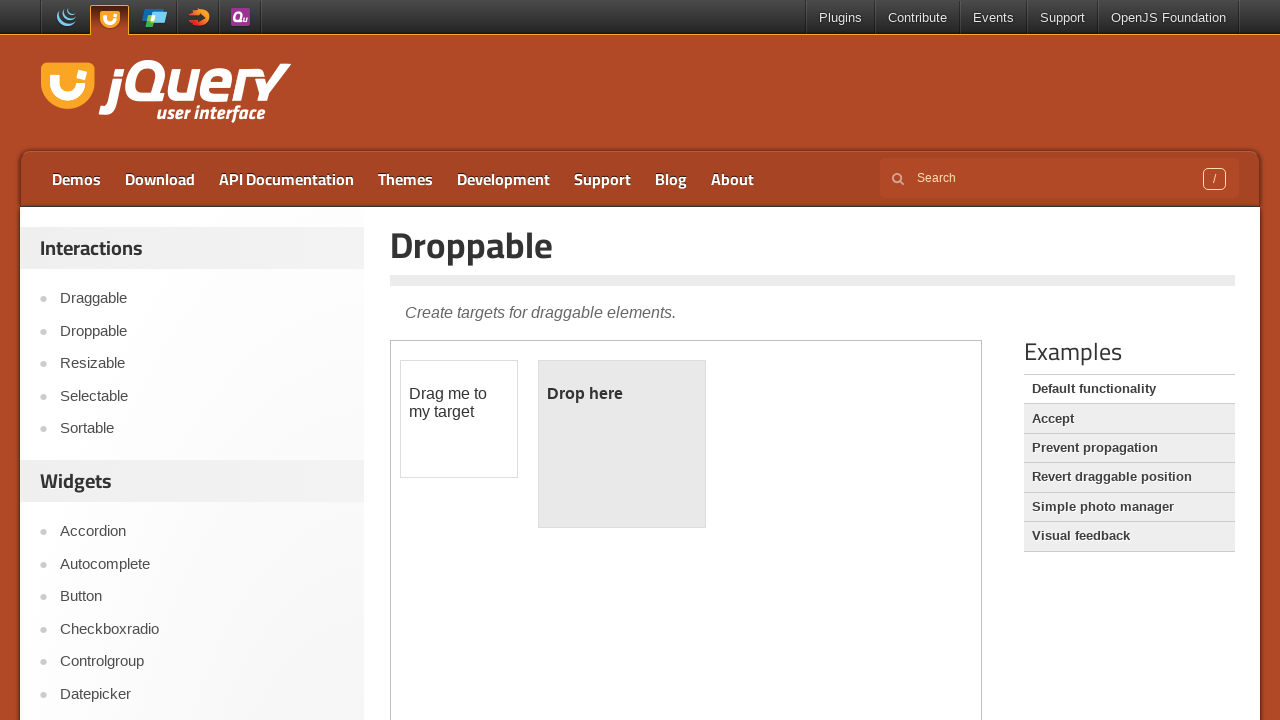

Located the droppable element
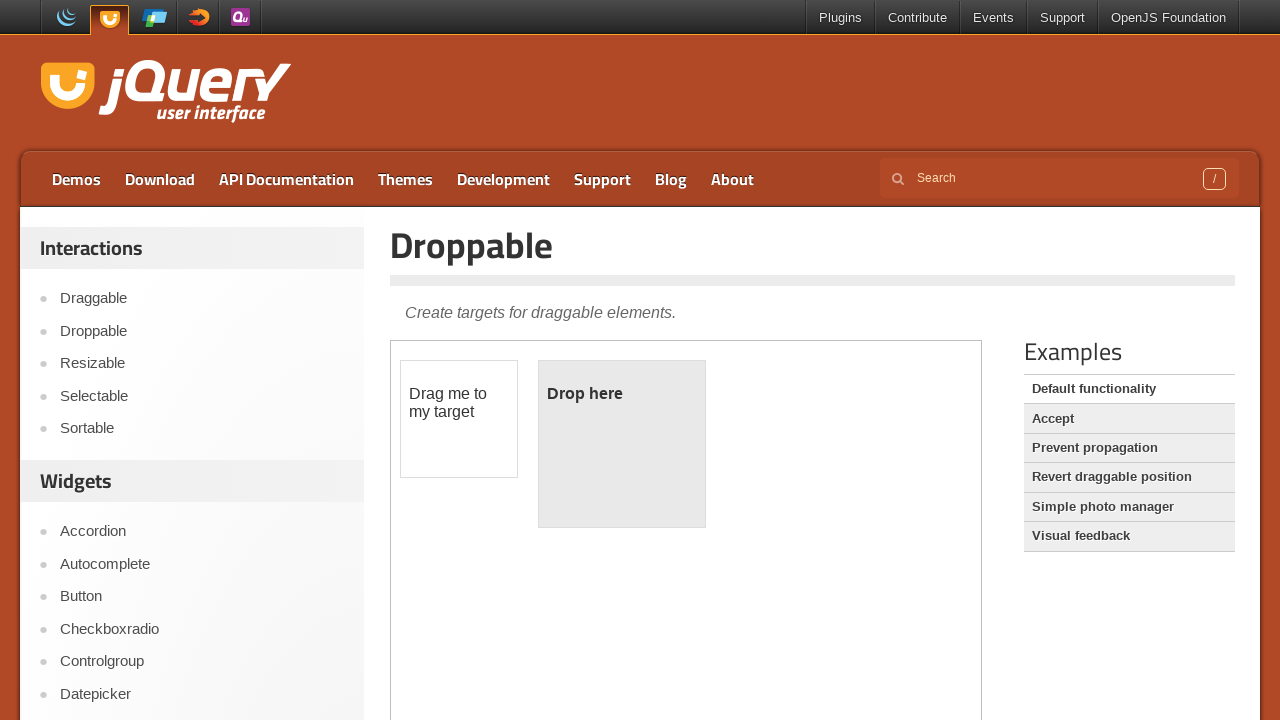

Dragged the draggable element to the droppable element at (622, 444)
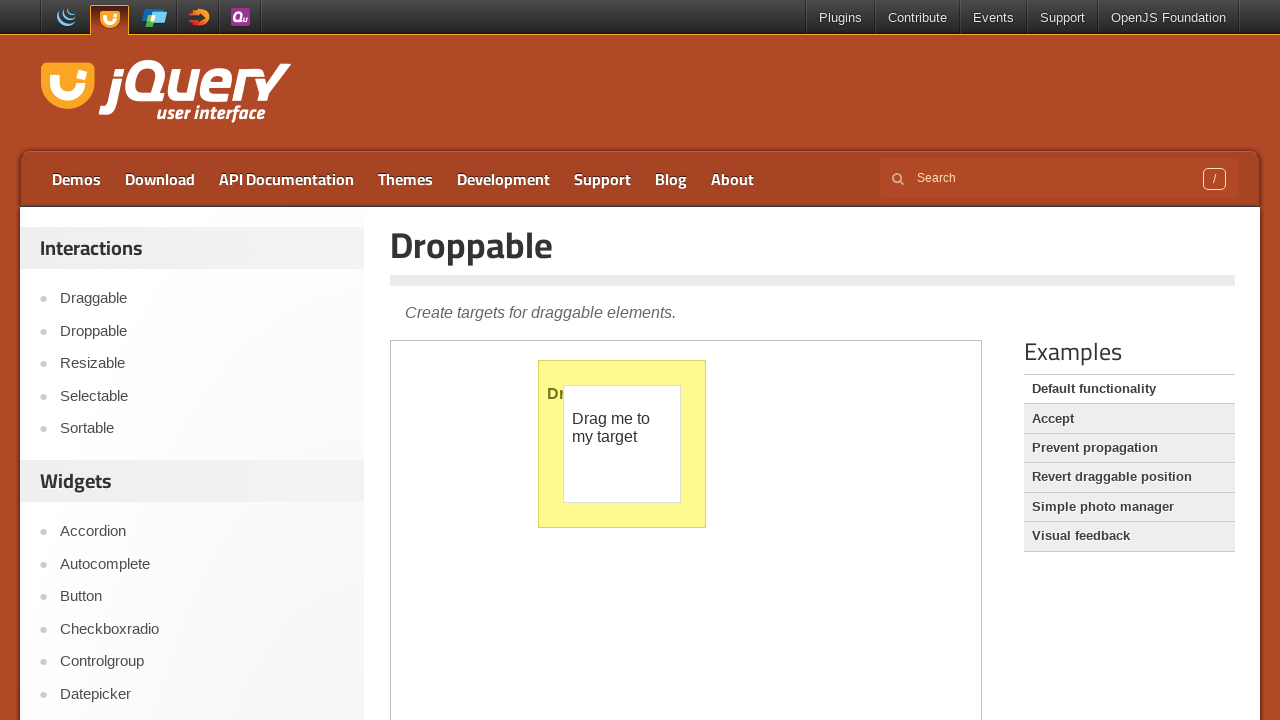

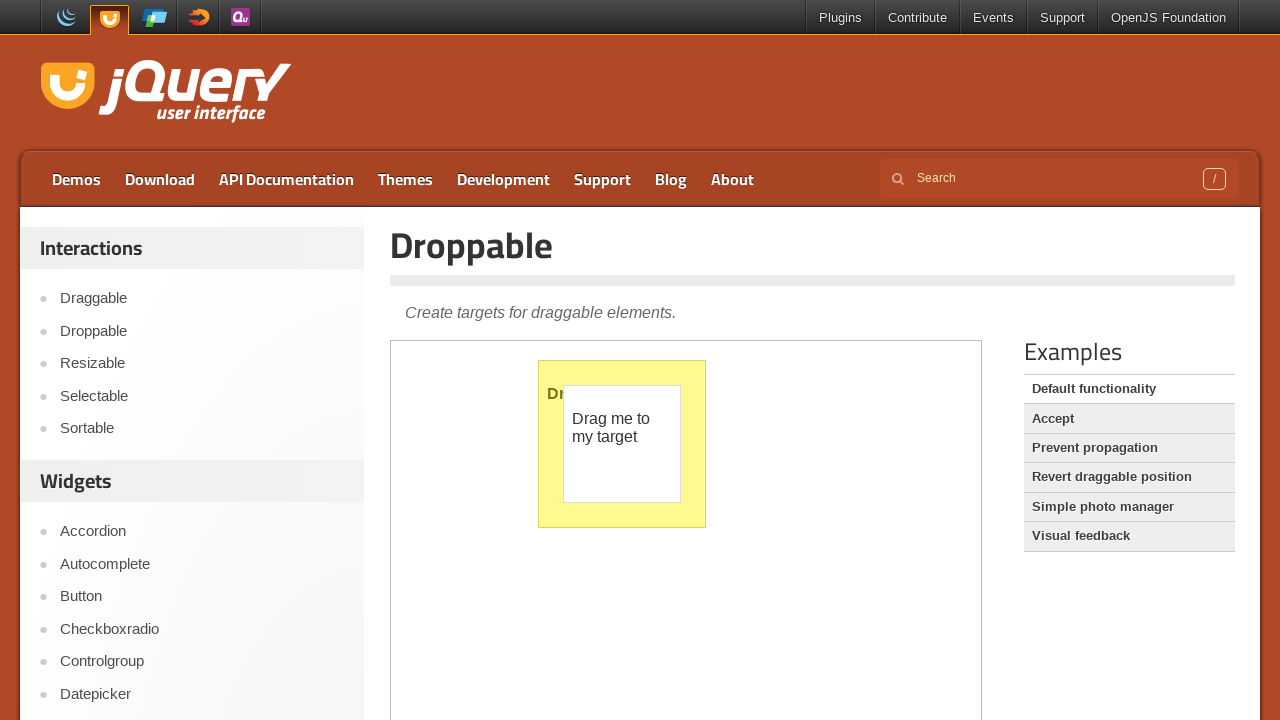